Tests right-click context menu functionality by right-clicking on A/B Testing link and opening it in a new window

Starting URL: https://practice.cydeo.com/

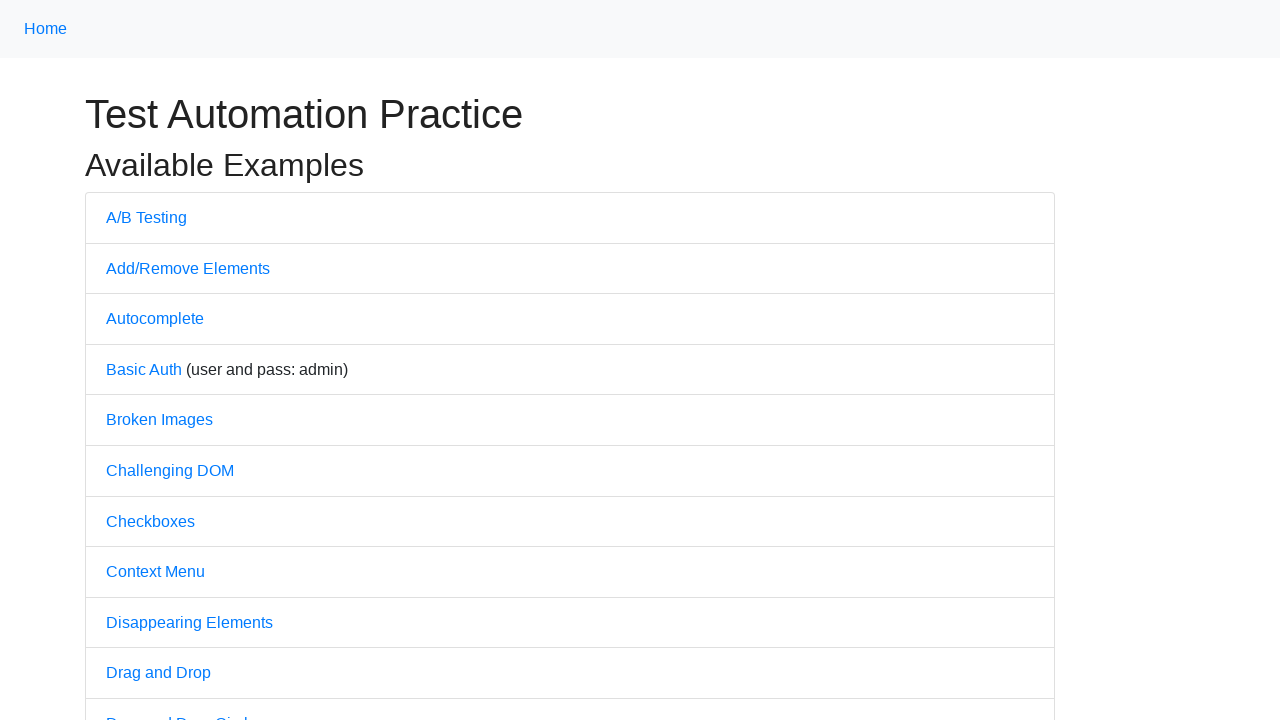

Navigated to https://practice.cydeo.com/
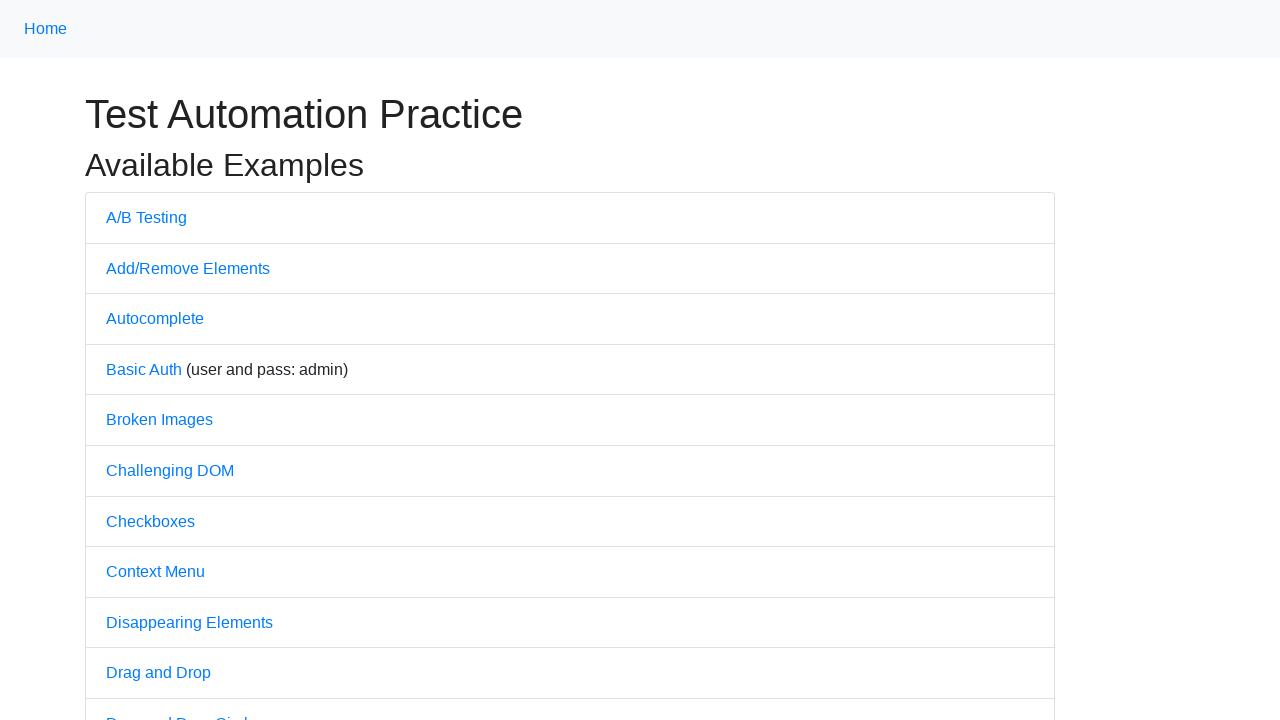

Right-clicked on A/B Testing link to open context menu at (146, 217) on text=A/B Testing
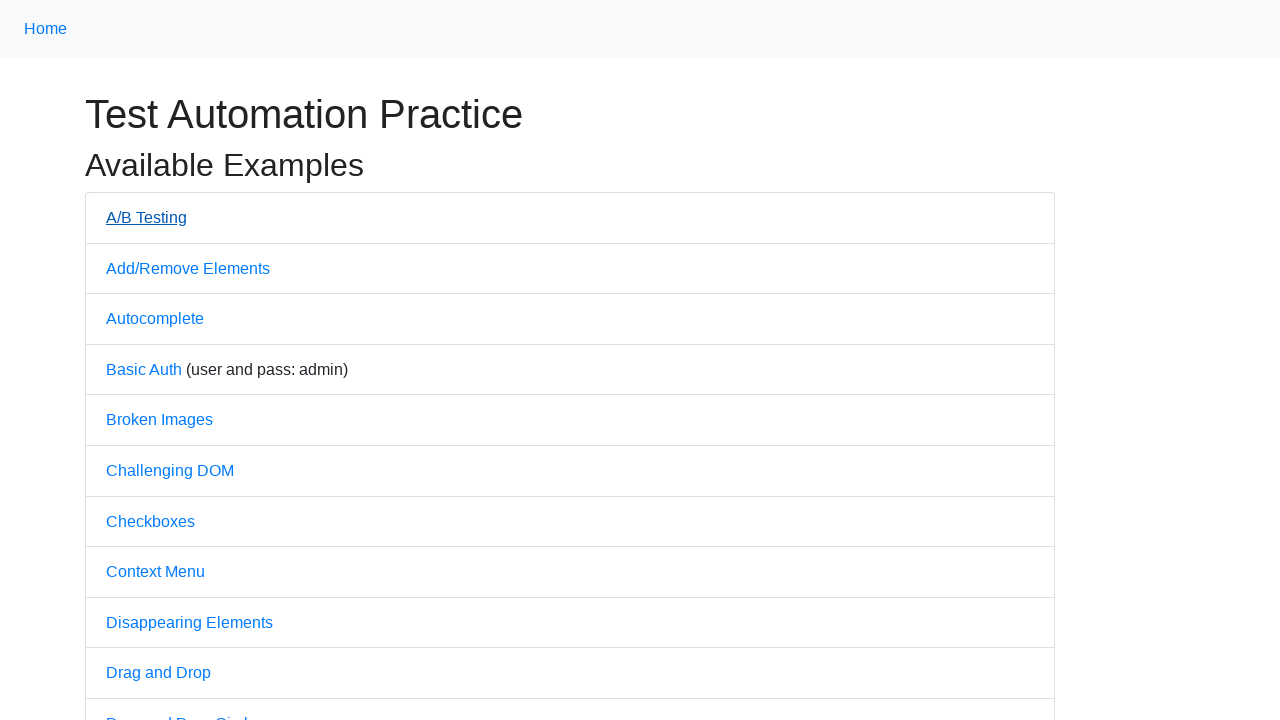

Opened A/B Testing link in new tab using Ctrl+Click at (146, 217) on text=A/B Testing
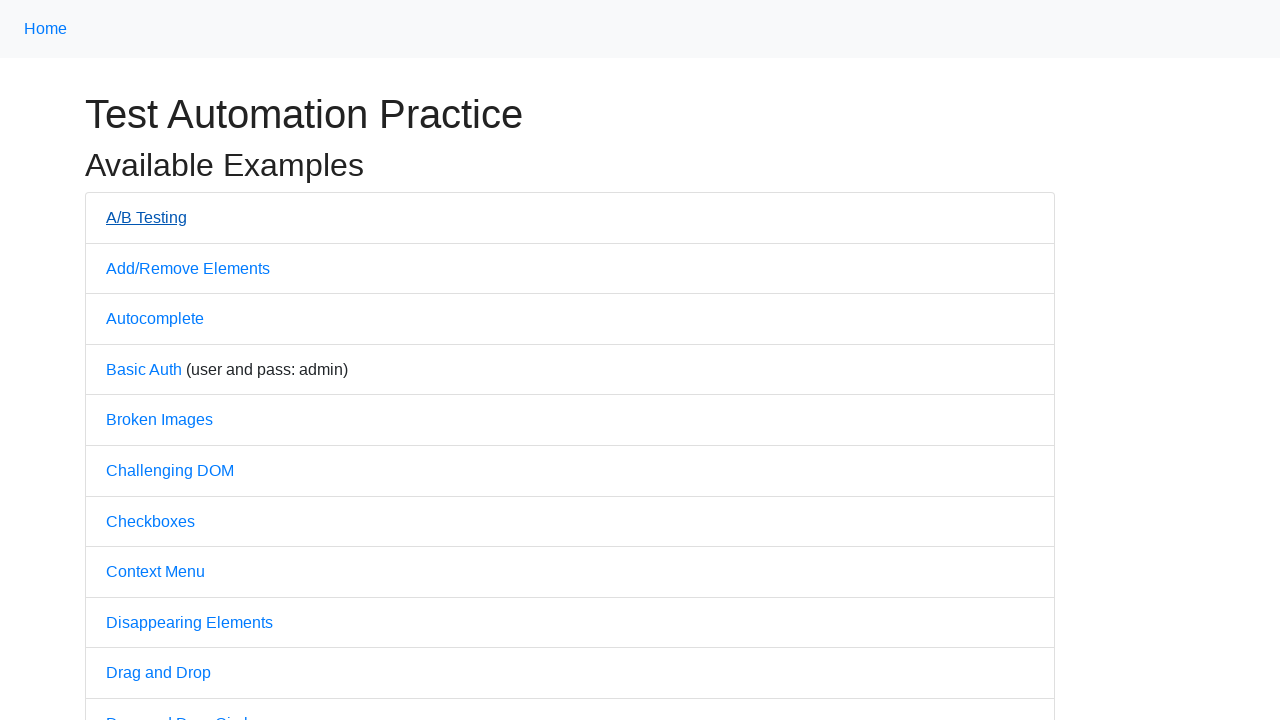

New page loaded and ready
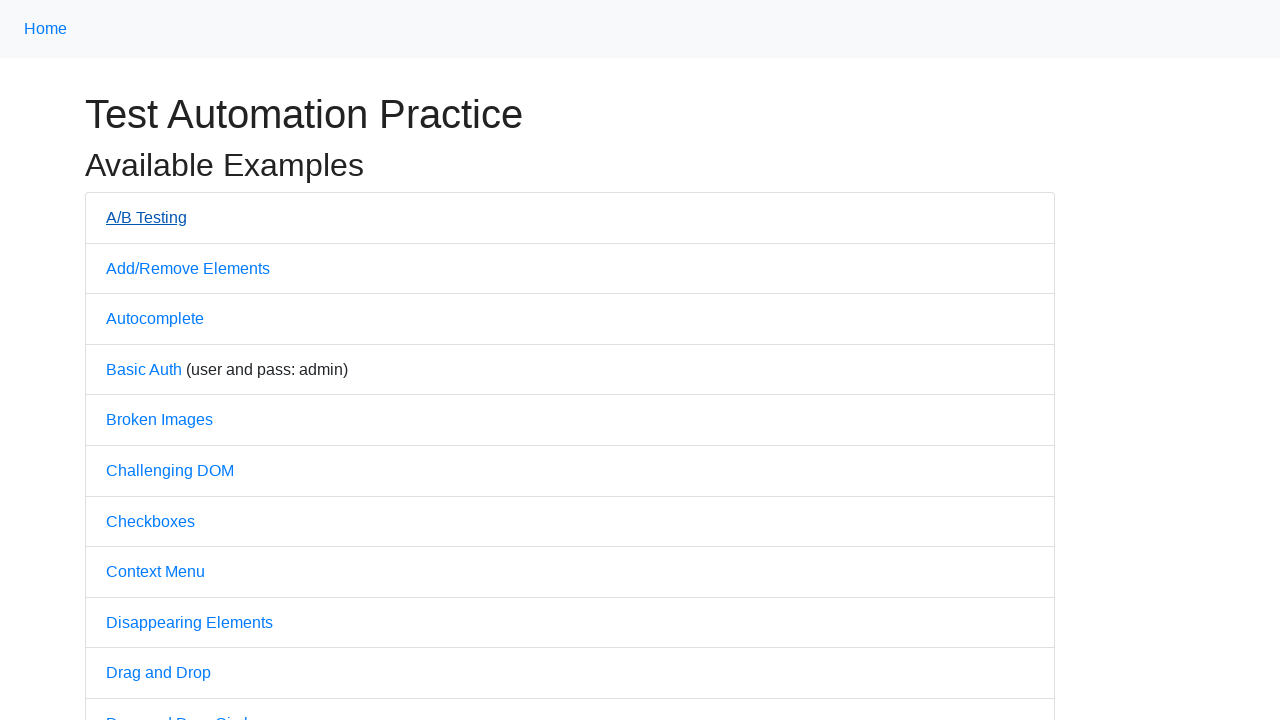

Verified that new page title contains 'No A/B Test'
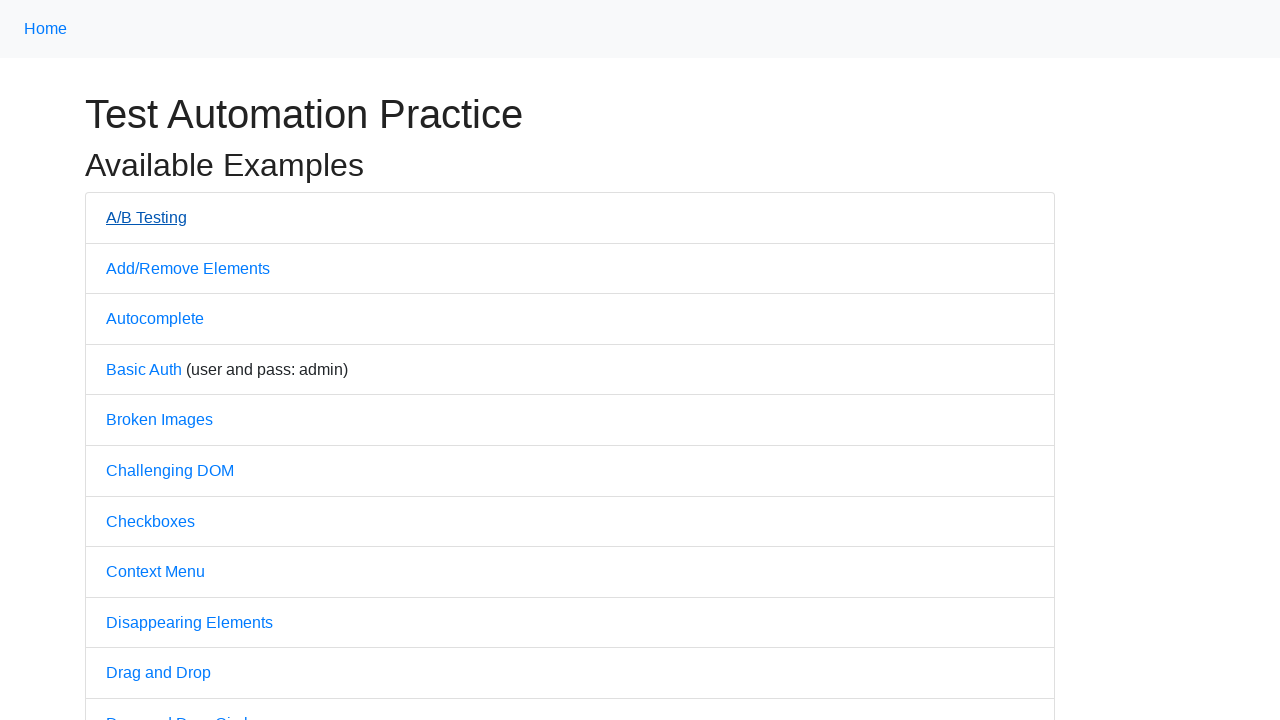

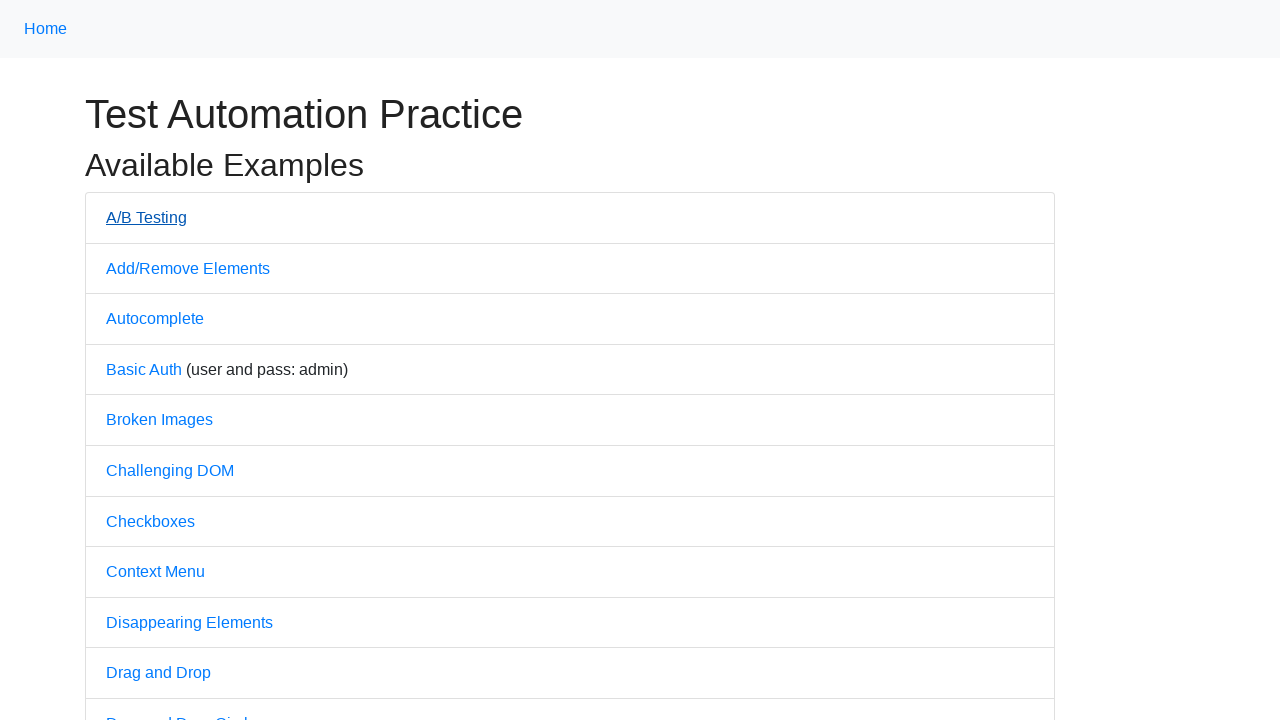